Tests mouse hover functionality by hovering over an element to reveal a menu and clicking on the "Top" option

Starting URL: https://rahulshettyacademy.com/AutomationPractice/

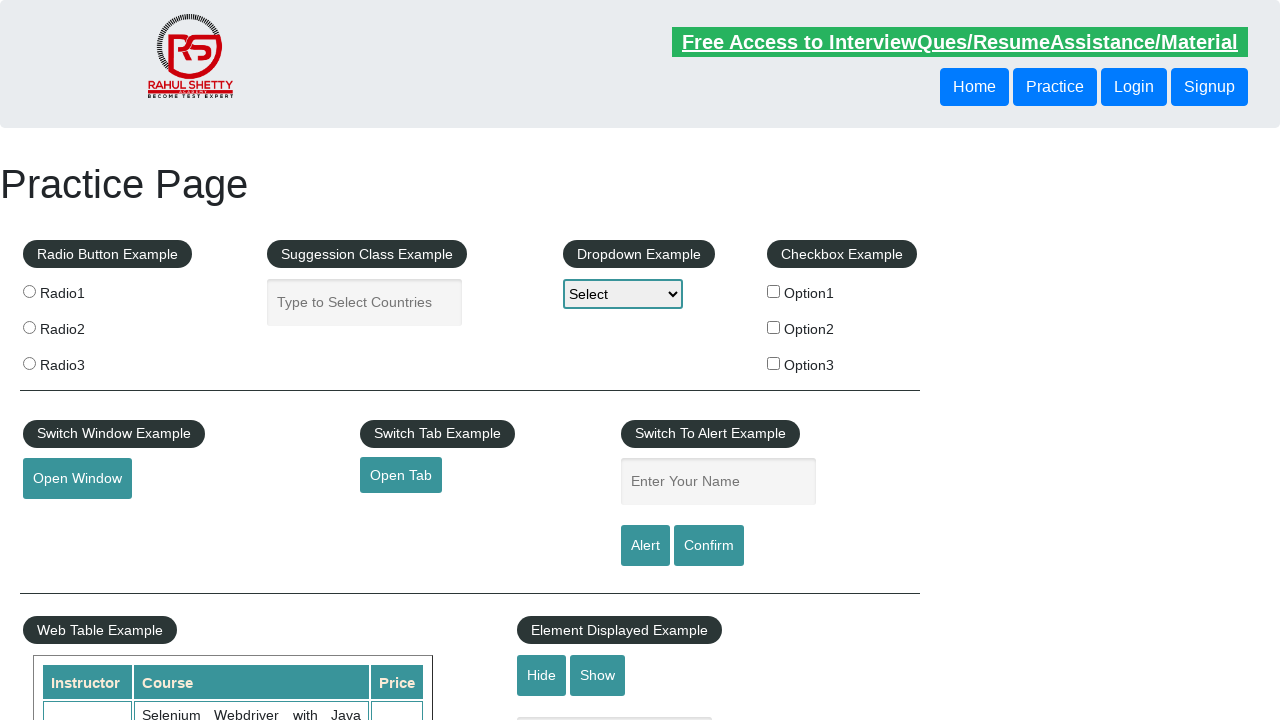

Hovered over mouse hover element to reveal menu at (83, 361) on #mousehover
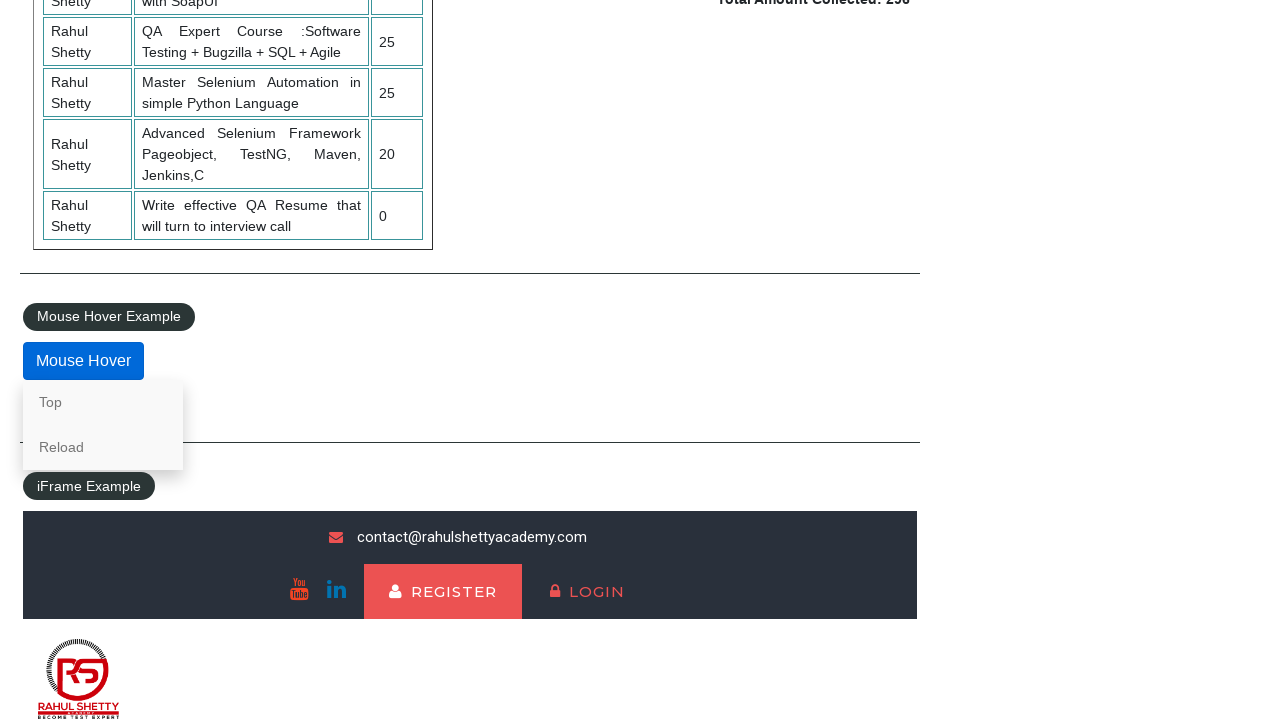

Clicked on the 'Top' option from revealed menu at (103, 402) on text=Top
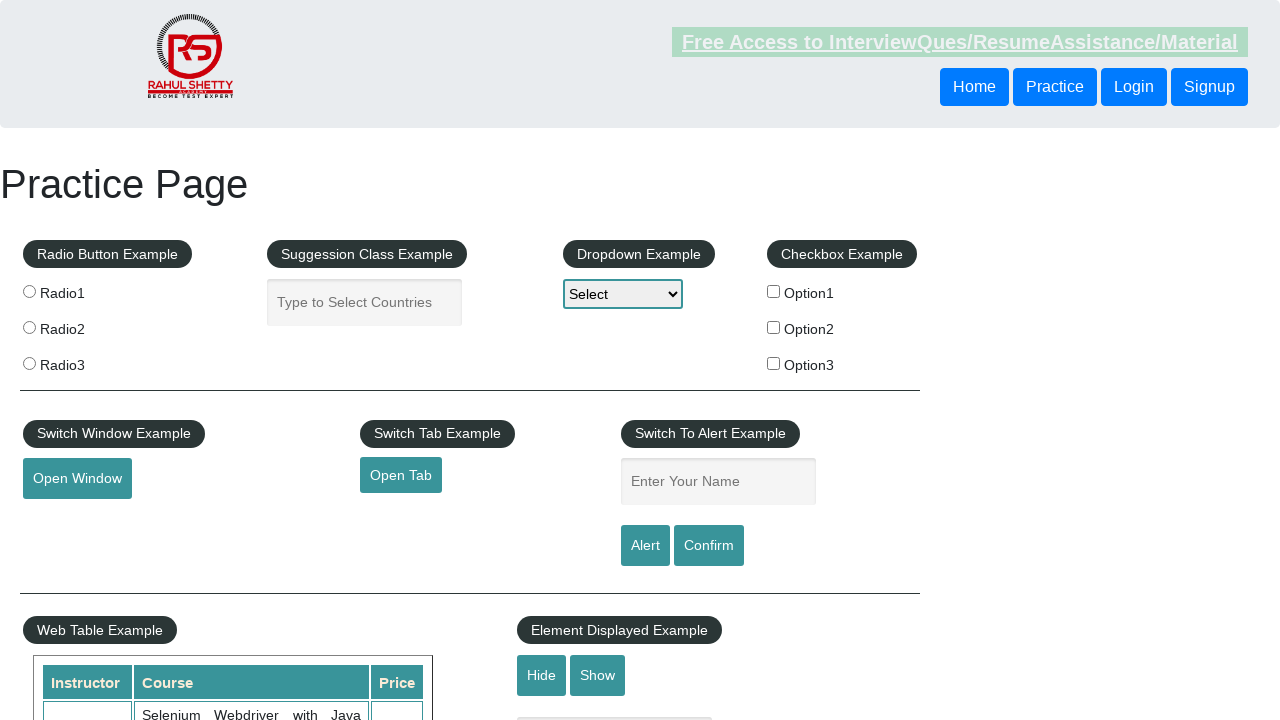

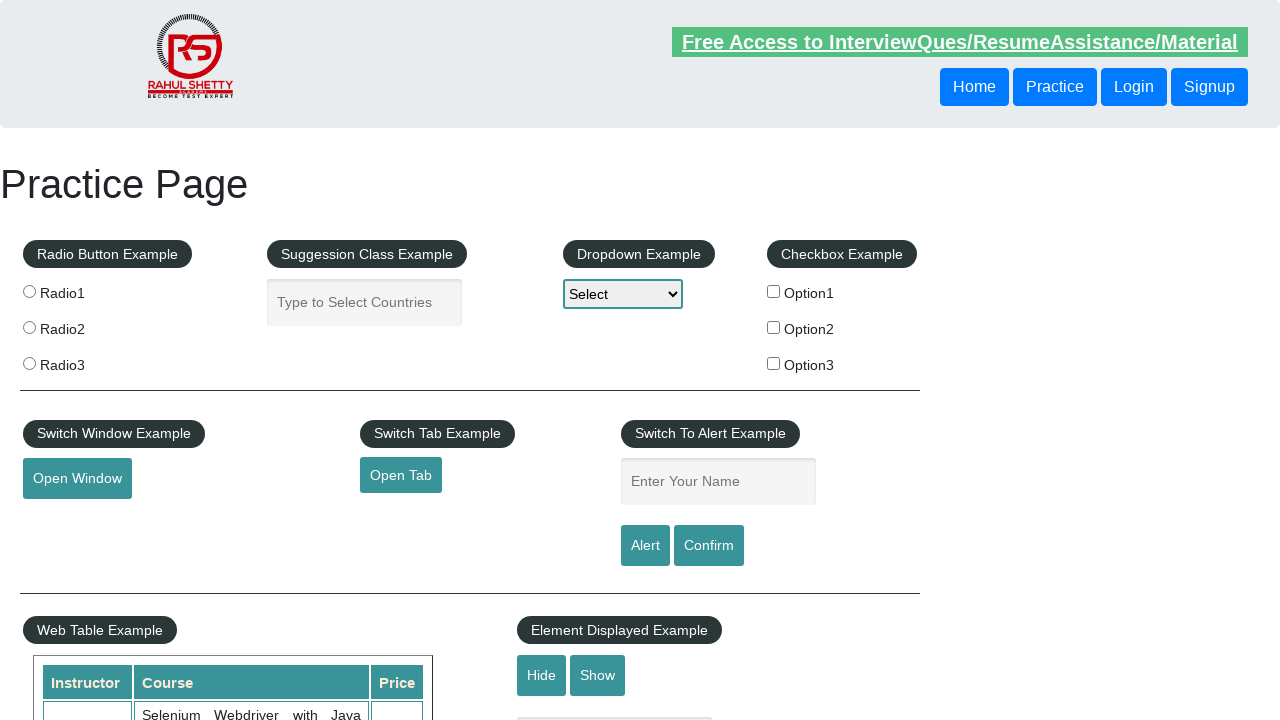